Tests JavaScript alert handling by entering a name, triggering an alert, and accepting it

Starting URL: https://rahulshettyacademy.com/AutomationPractice/

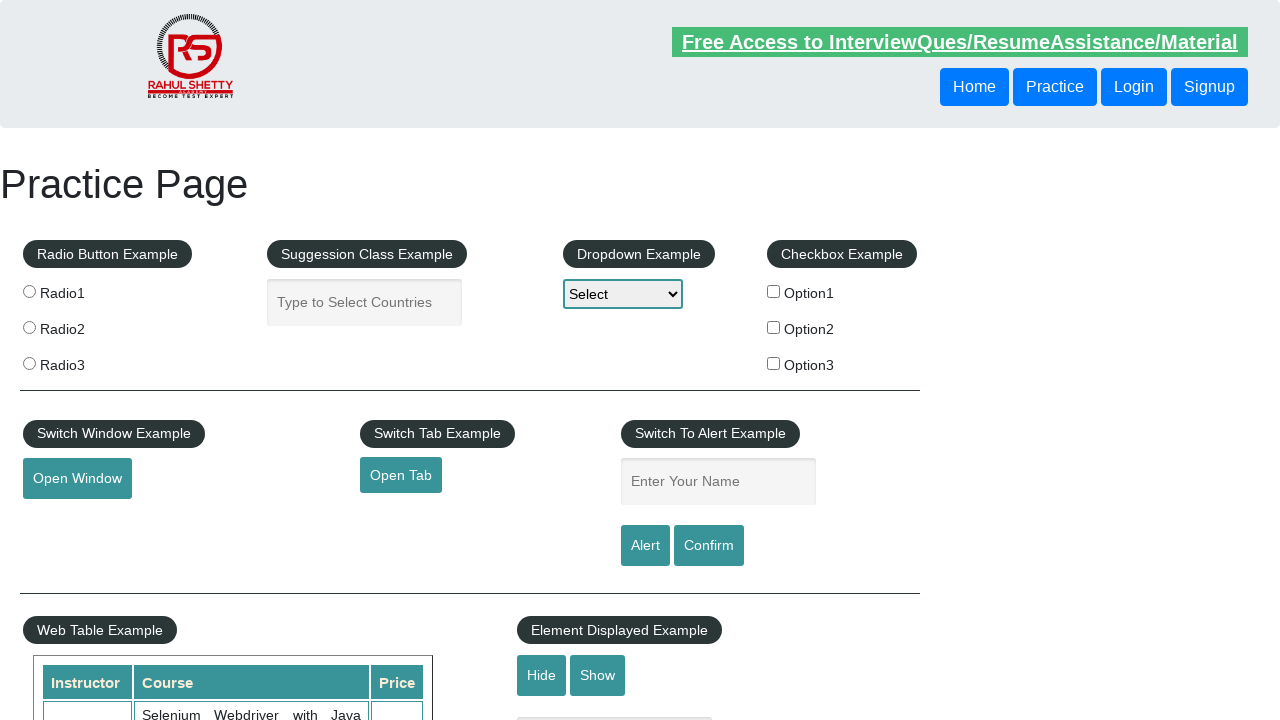

Filled name input field with 'TestUser' on input[placeholder='Enter Your Name']
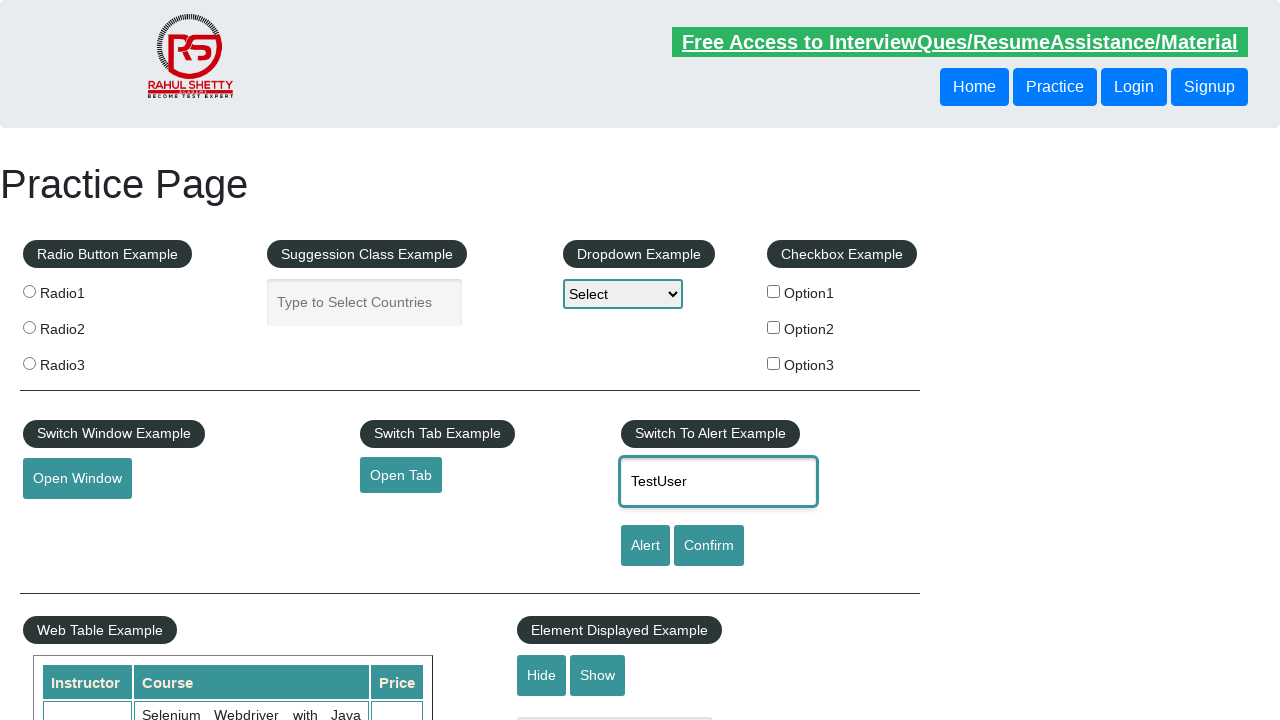

Clicked Alert button to trigger alert at (645, 546) on input[value='Alert']
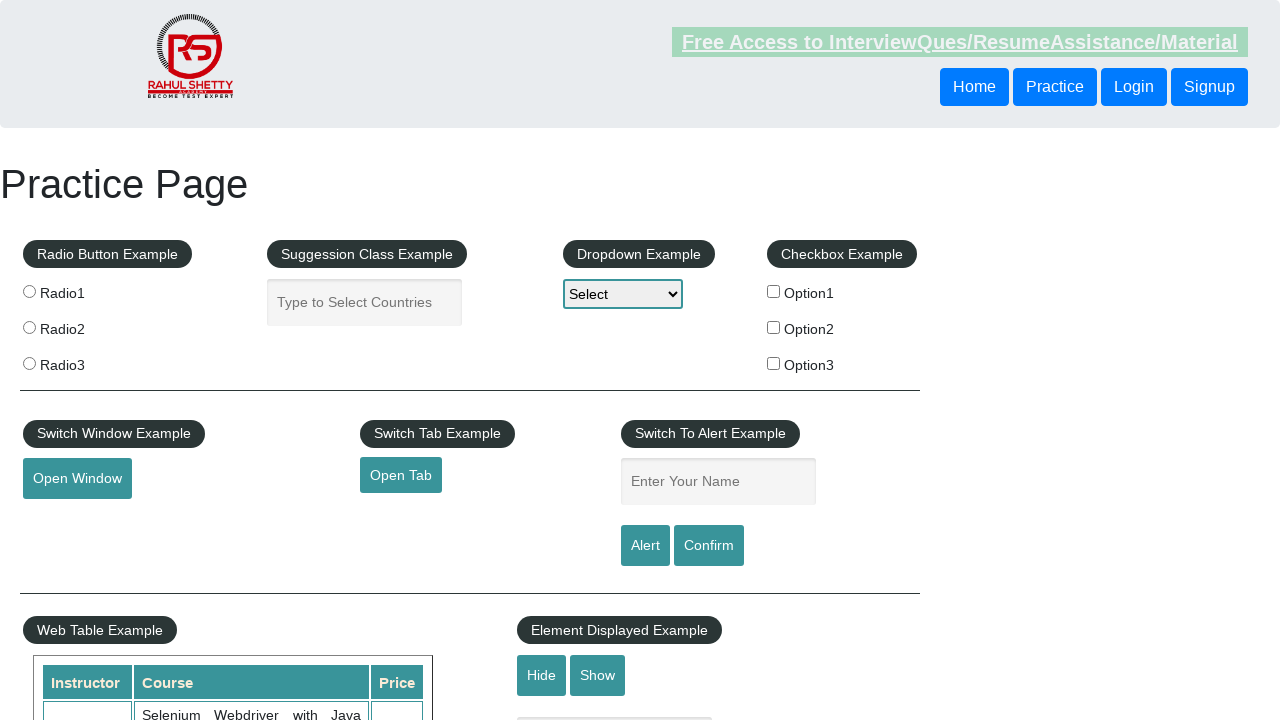

Set up dialog handler to accept alerts
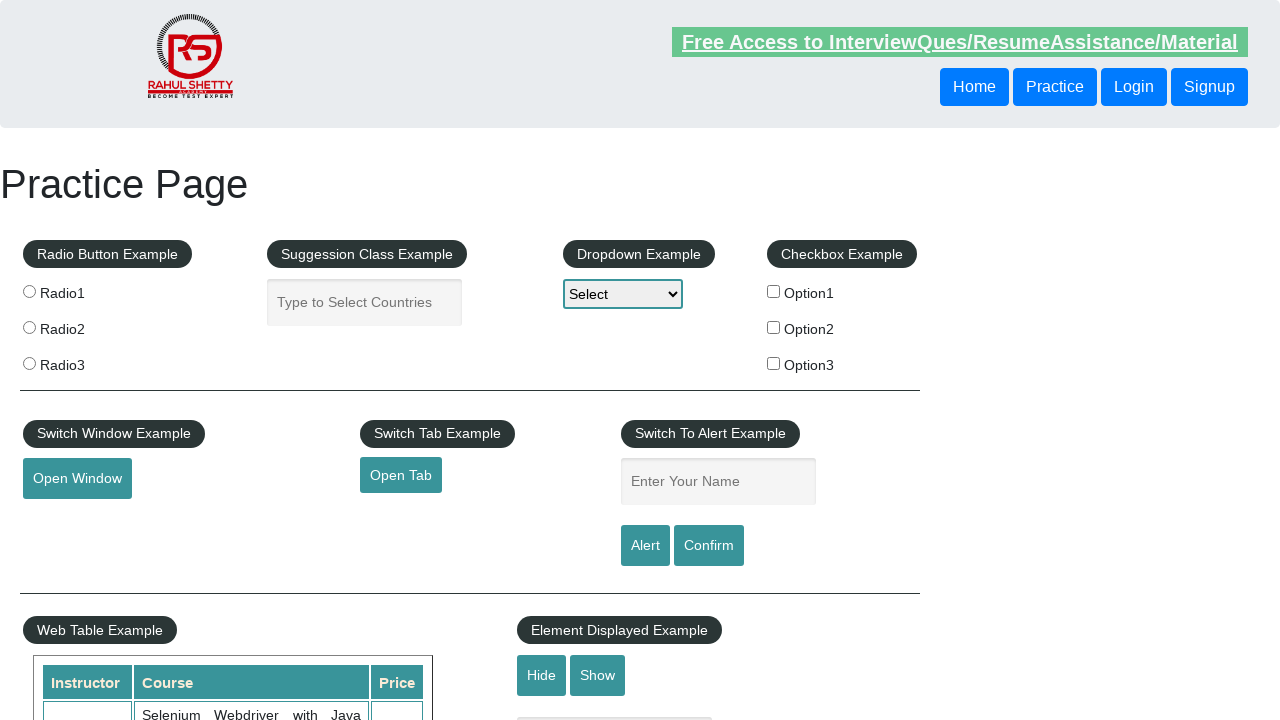

Re-clicked Alert button to trigger alert with handler active at (645, 546) on input[value='Alert']
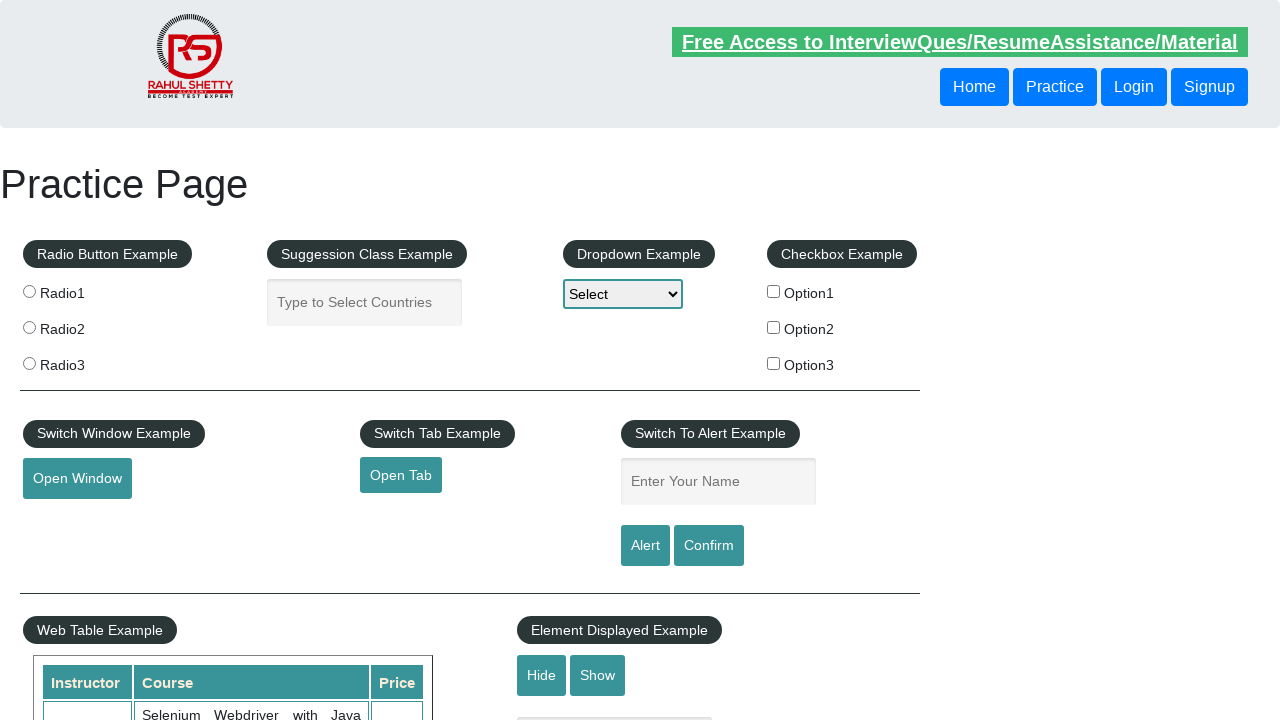

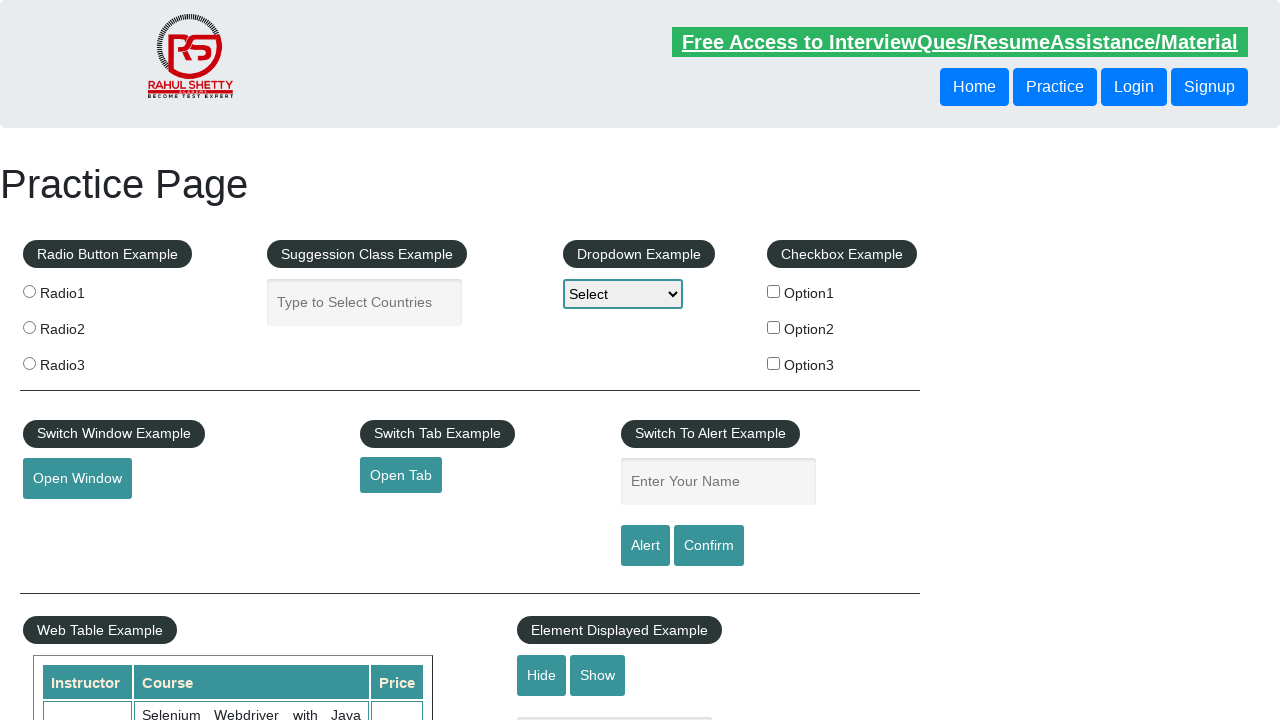